Clicks on sign language button and verifies that videos are present with valid sources

Starting URL: https://www.uni-hamburg.de/

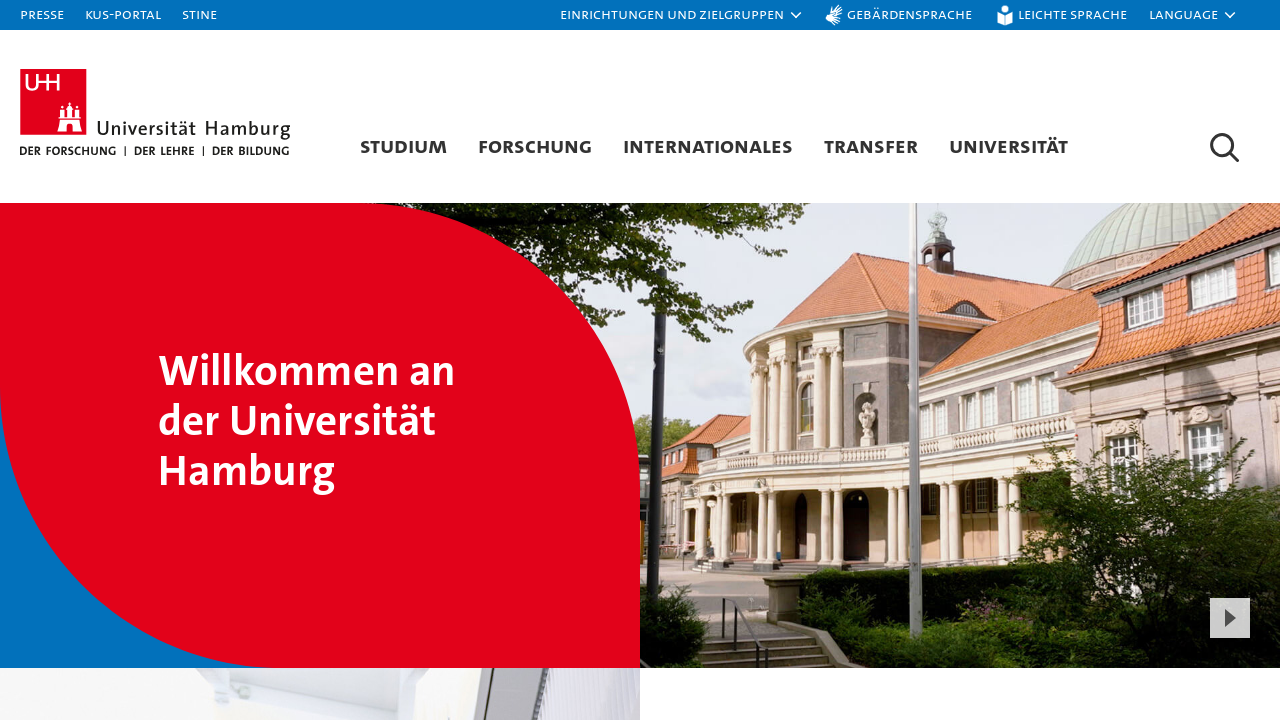

Clicked sign language button at (898, 15) on .gebaerdensprache
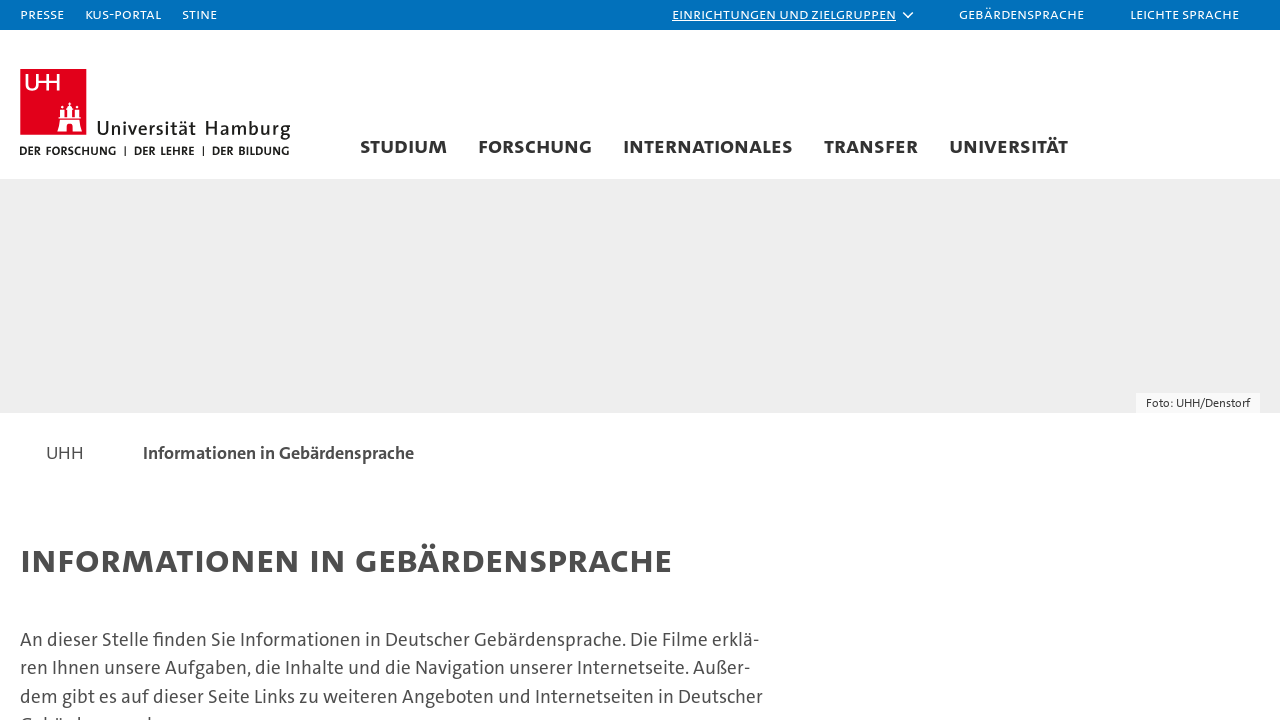

Page loaded and network idle reached
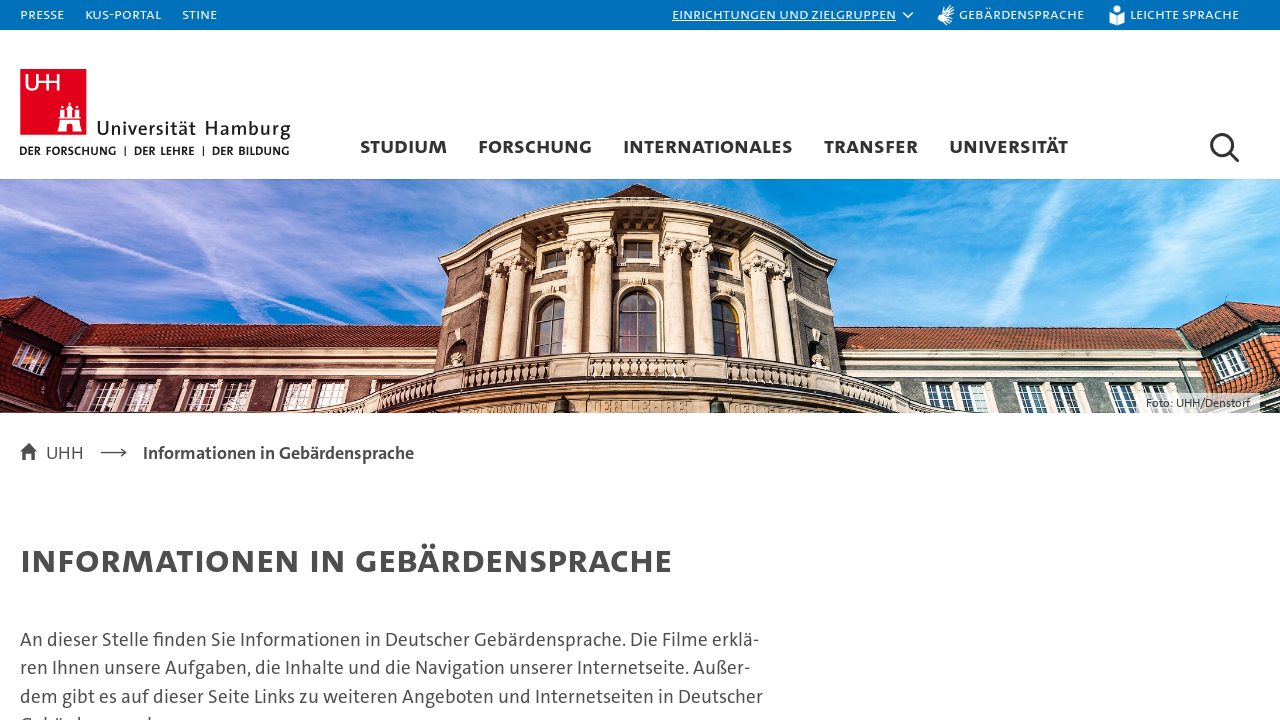

Located 3 video elements on page
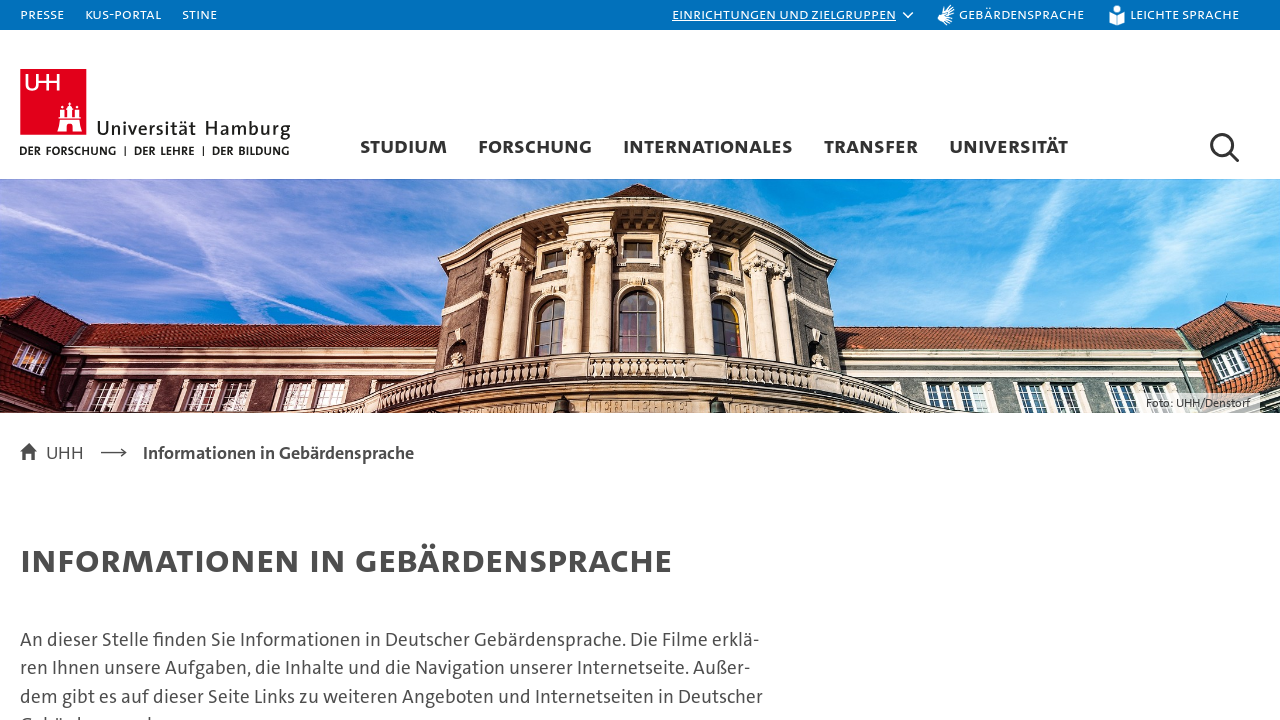

Verified that videos are present
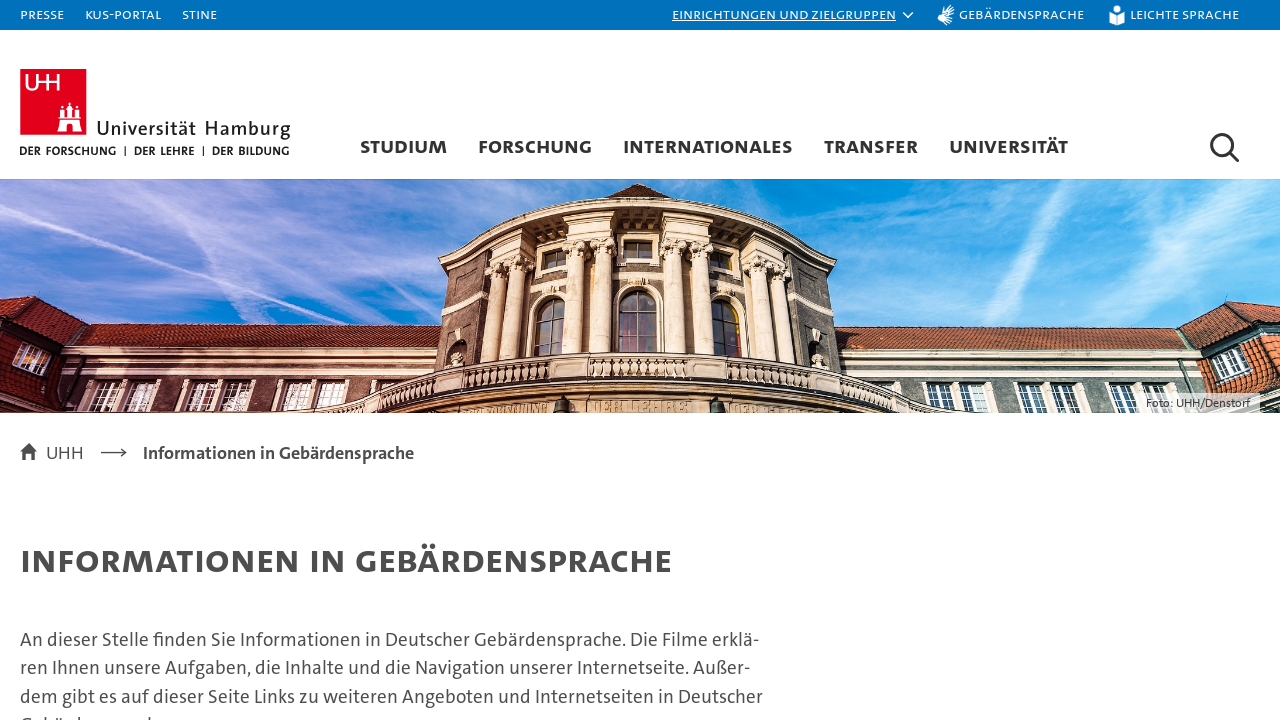

Located 1 source elements in video
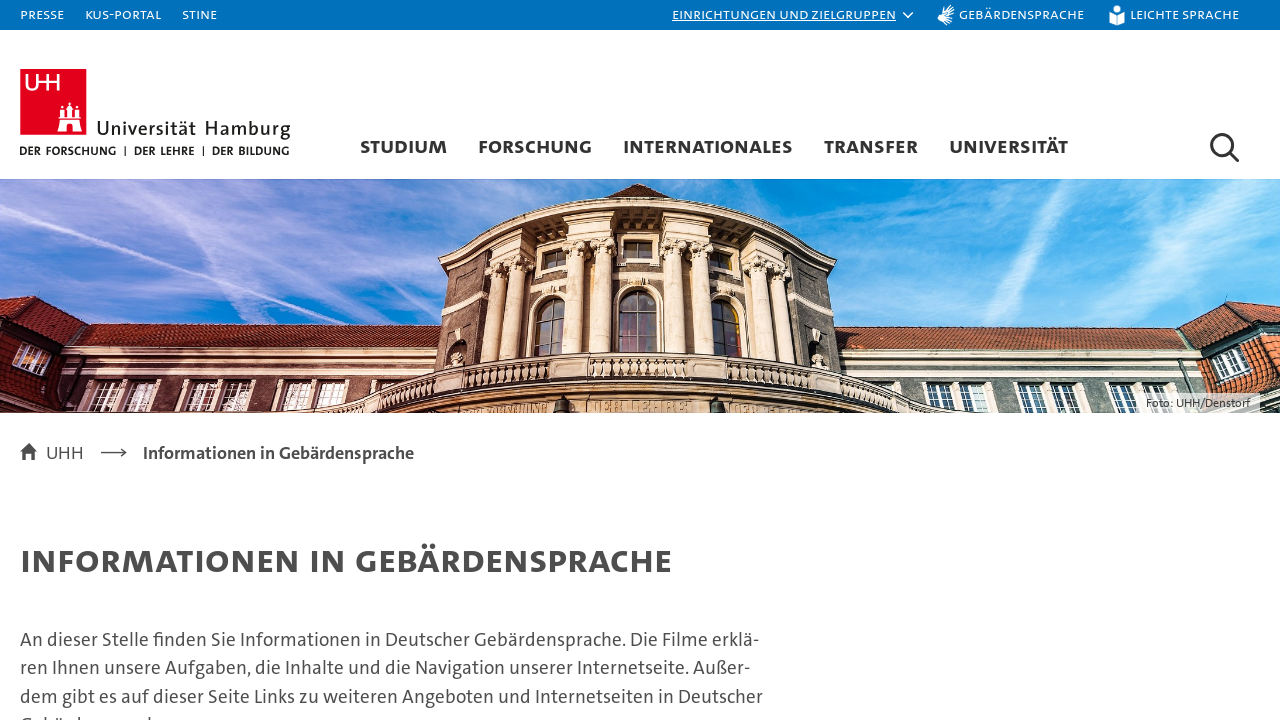

Verified that video has at least one source
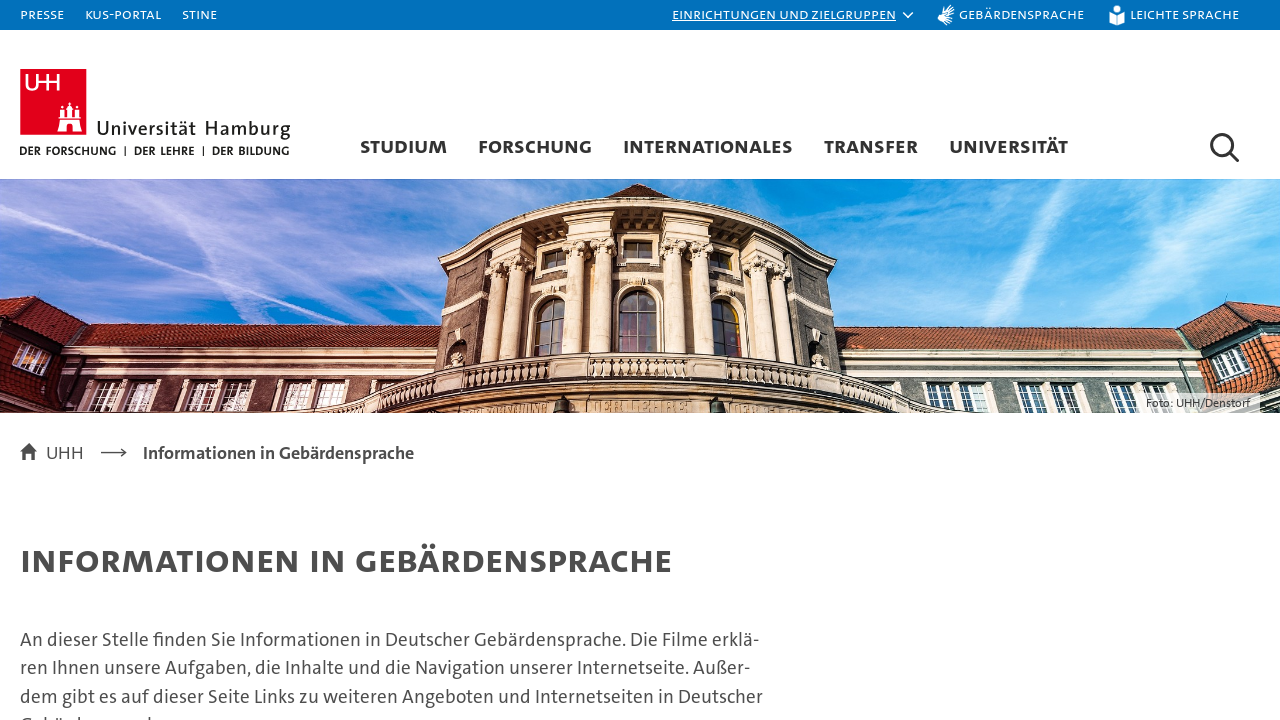

Retrieved src attribute from source: https://l2gdownload.rrz.uni-hamburg.de/abo/00.000_video-37350_2020-09-25_15-15.mp4
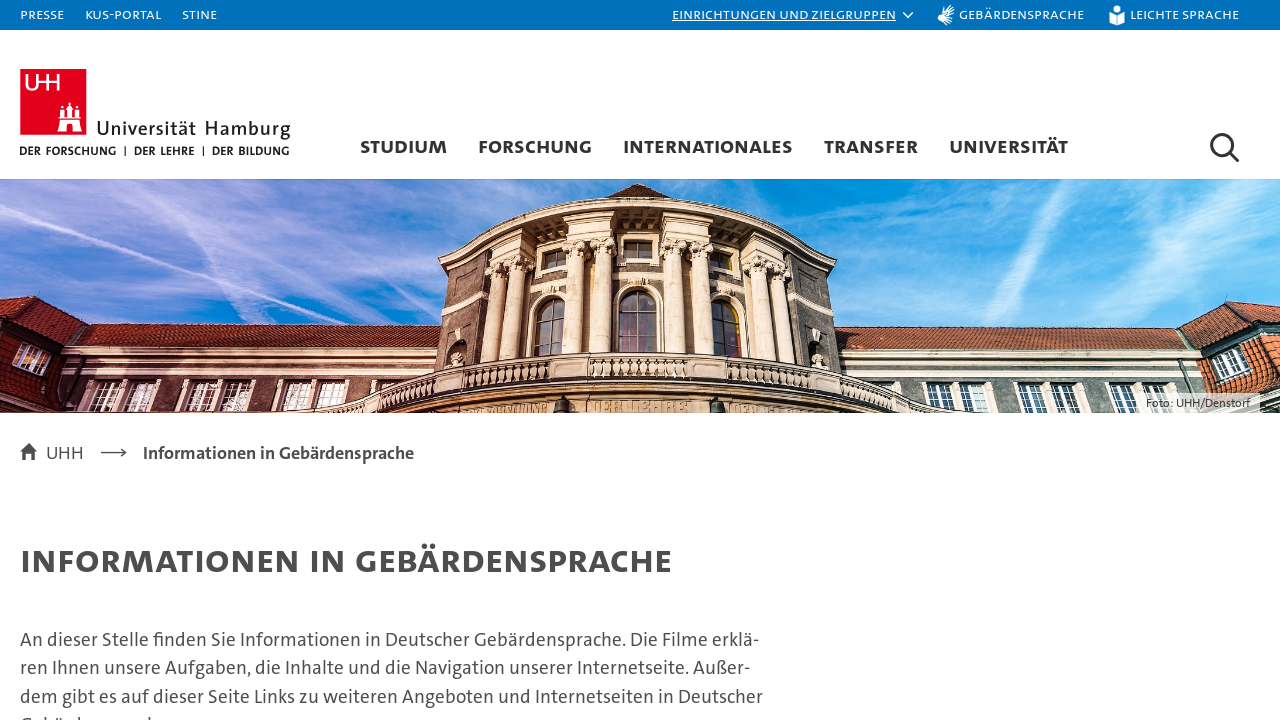

Retrieved type attribute from source: video/mp4
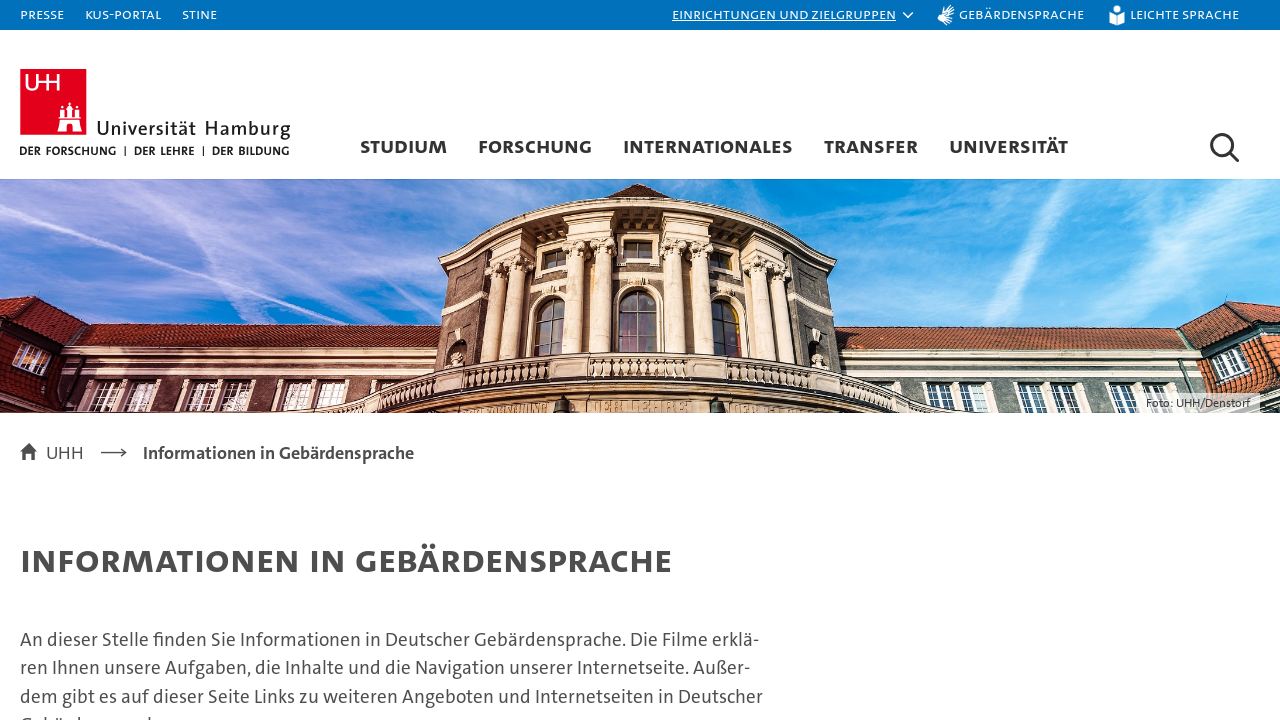

Verified source src attribute is valid and not empty
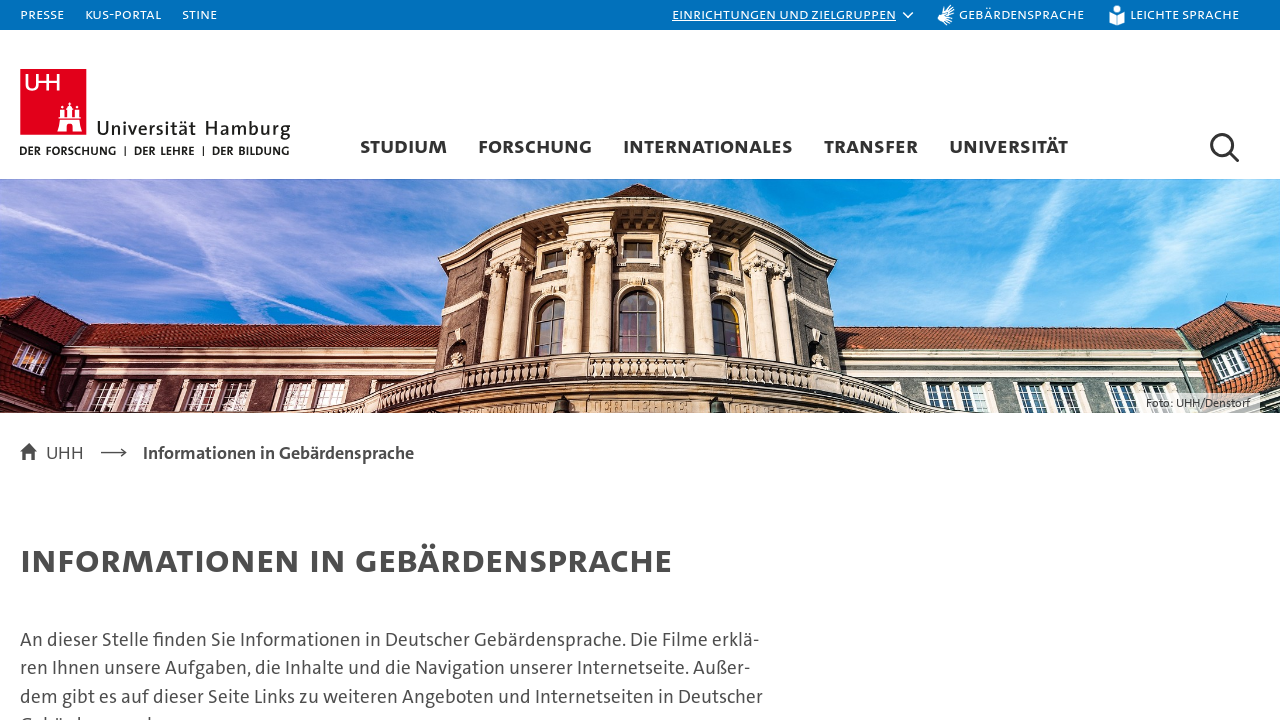

Verified source type attribute is valid and not empty
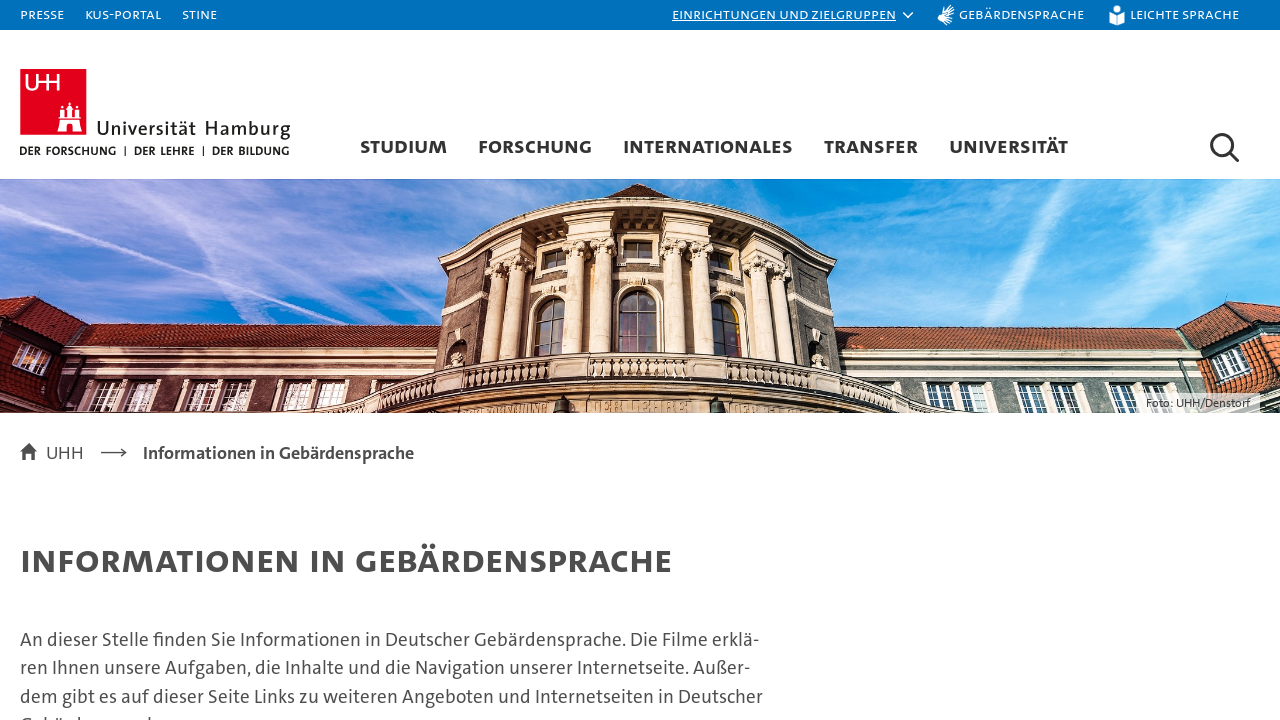

Located 1 source elements in video
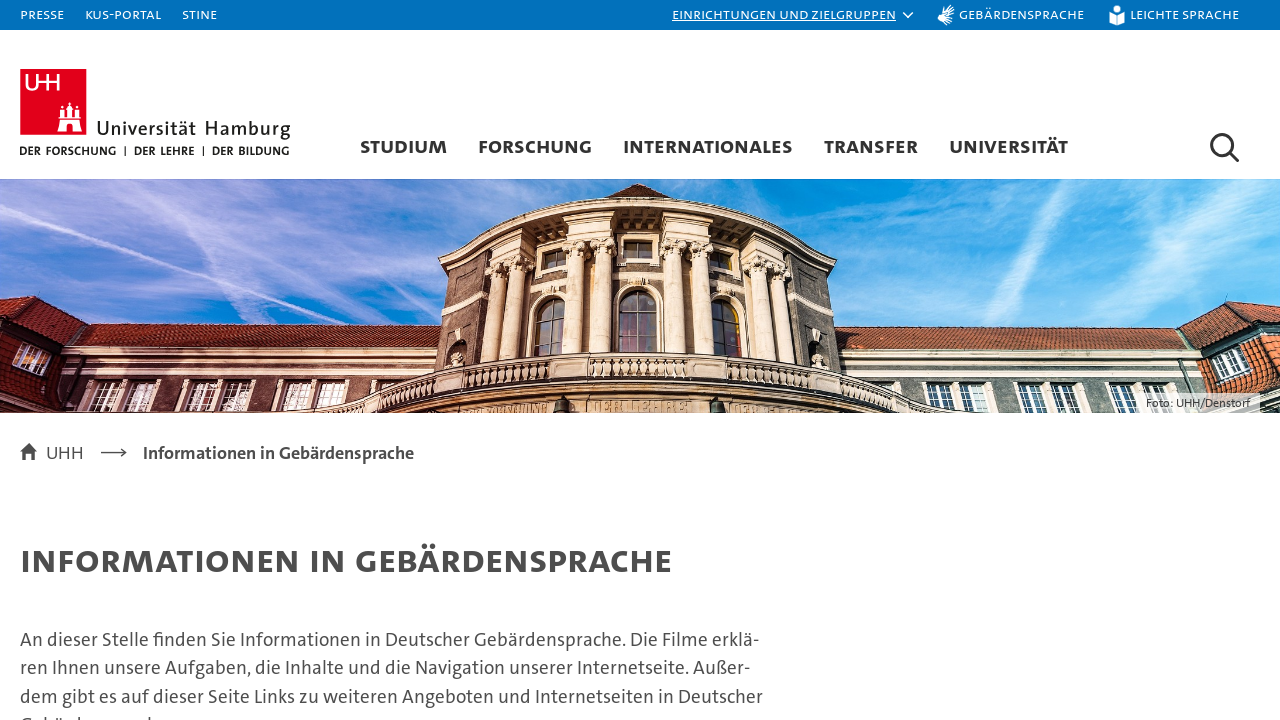

Verified that video has at least one source
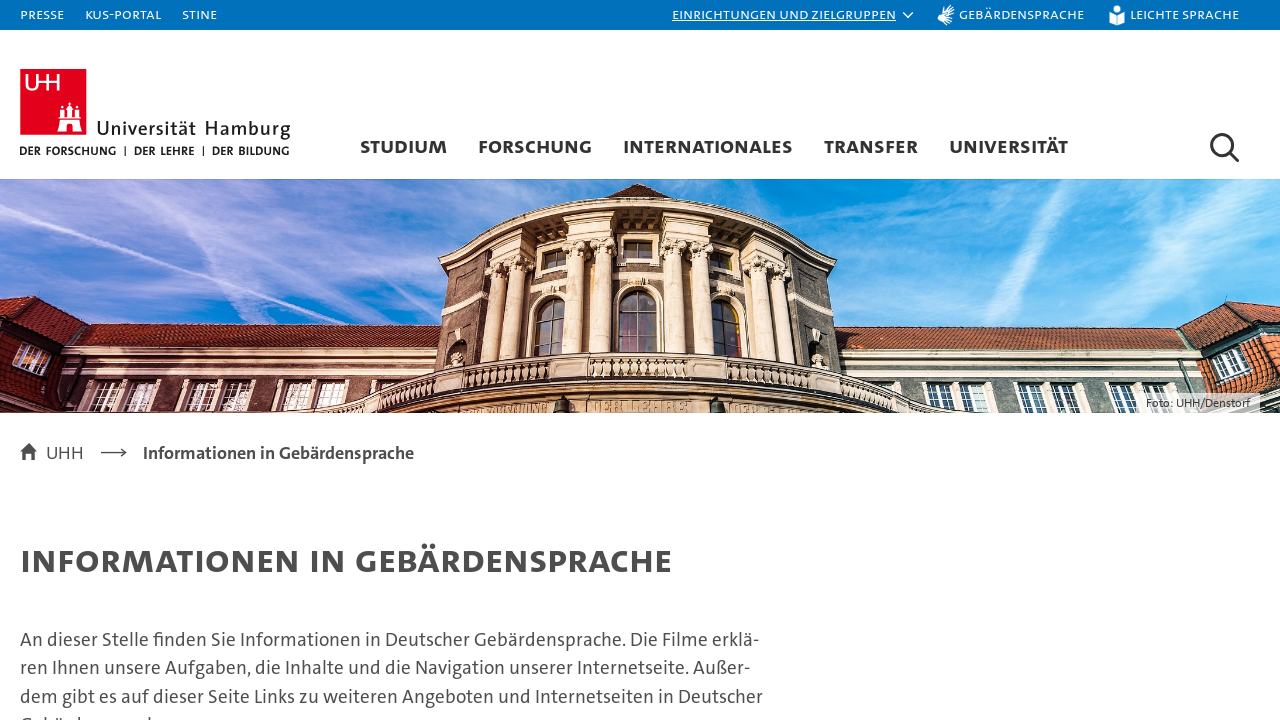

Retrieved src attribute from source: https://l2gdownload.rrz.uni-hamburg.de/abo/00.000_video-37351_2020-09-25_21-06.mp4
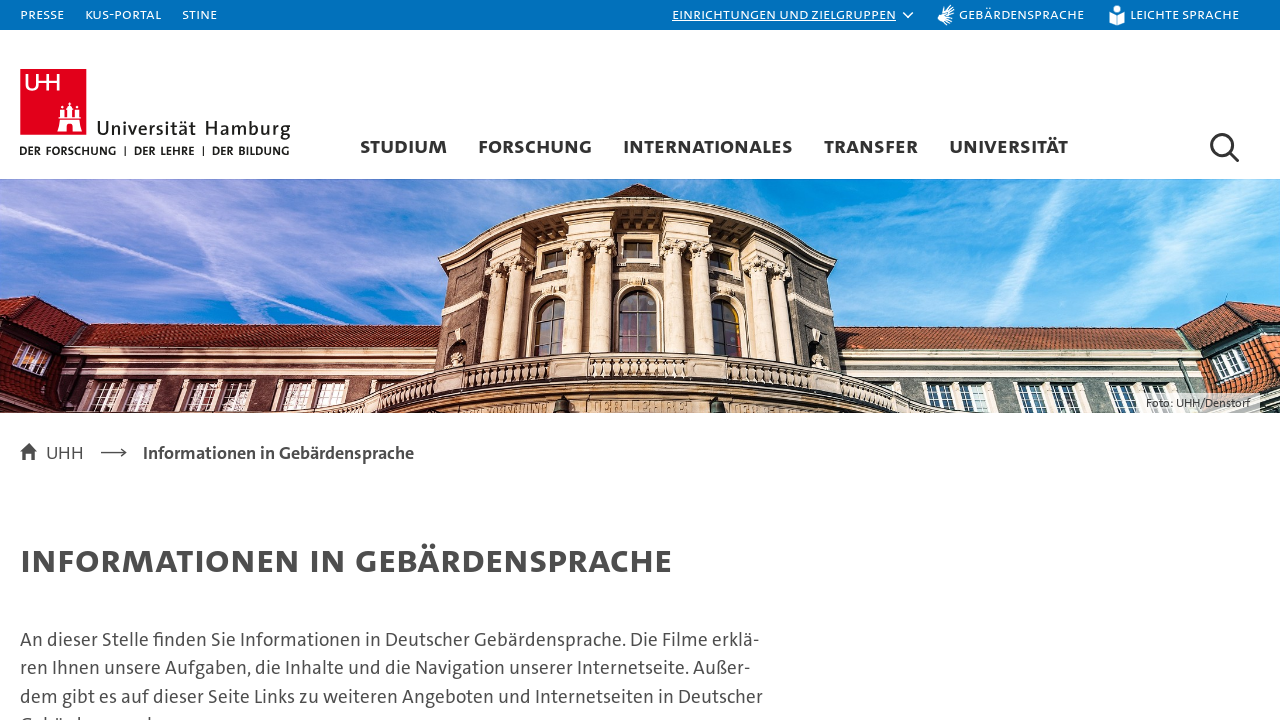

Retrieved type attribute from source: video/mp4
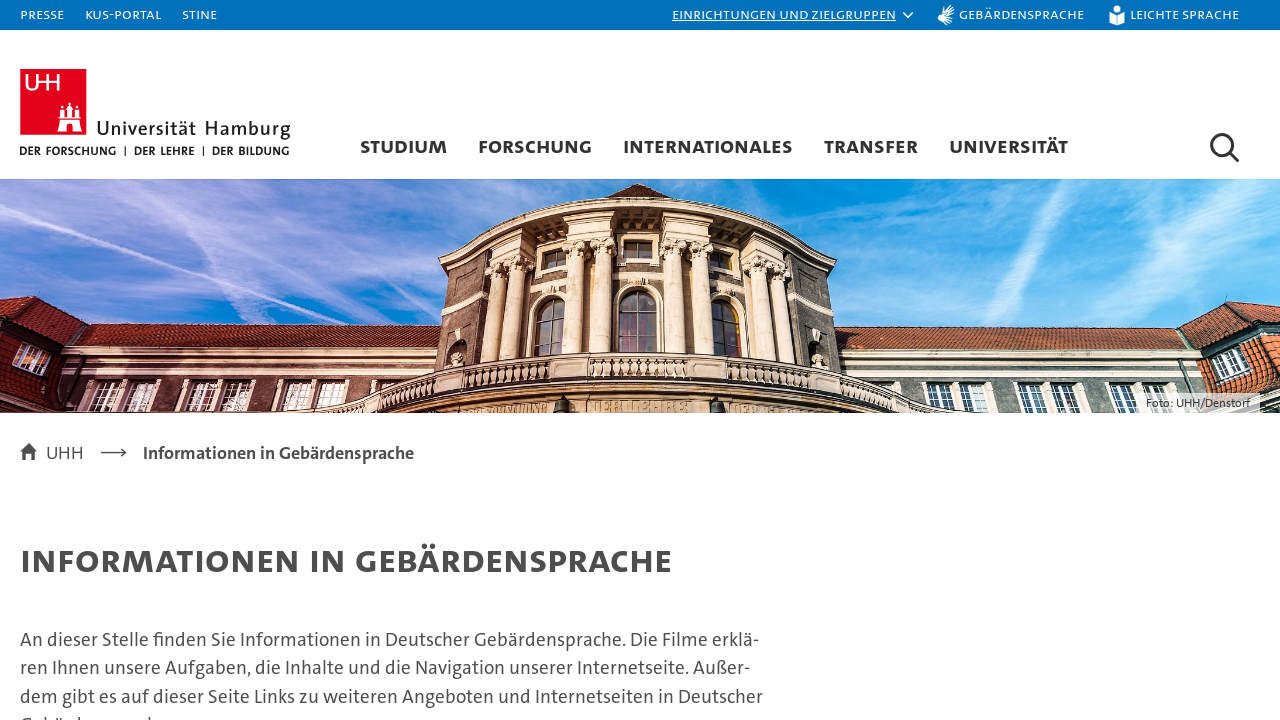

Verified source src attribute is valid and not empty
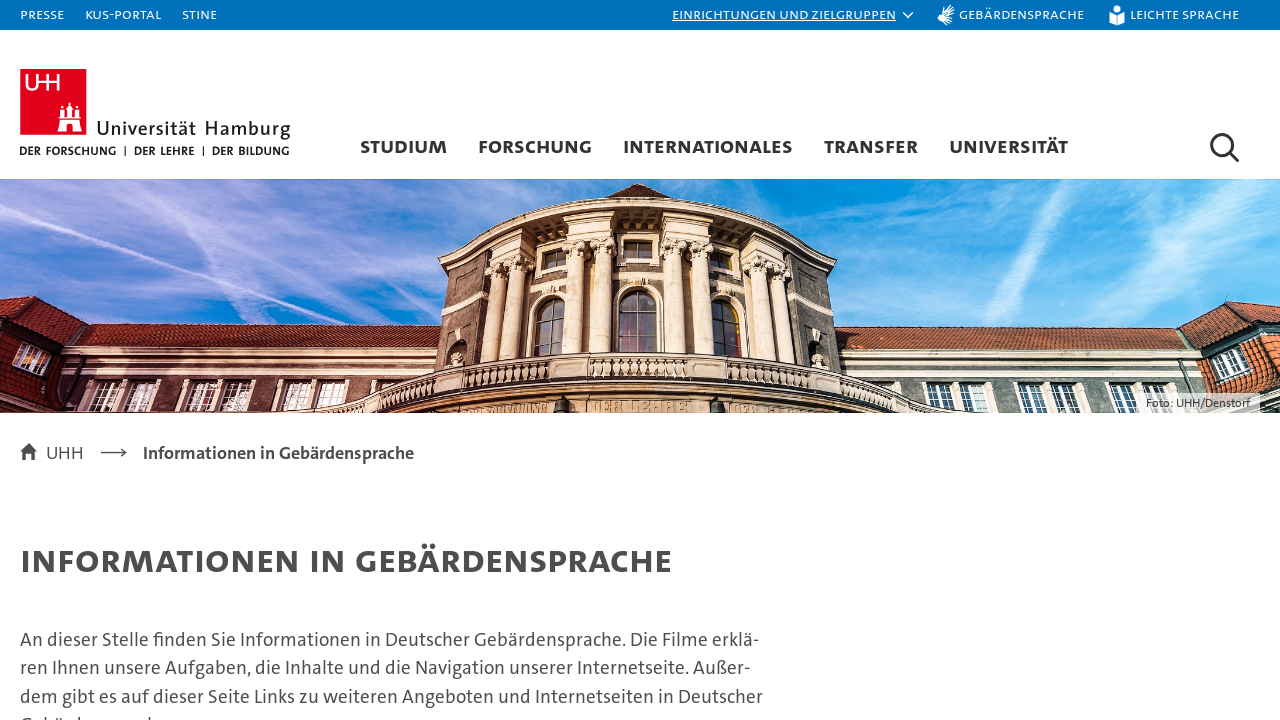

Verified source type attribute is valid and not empty
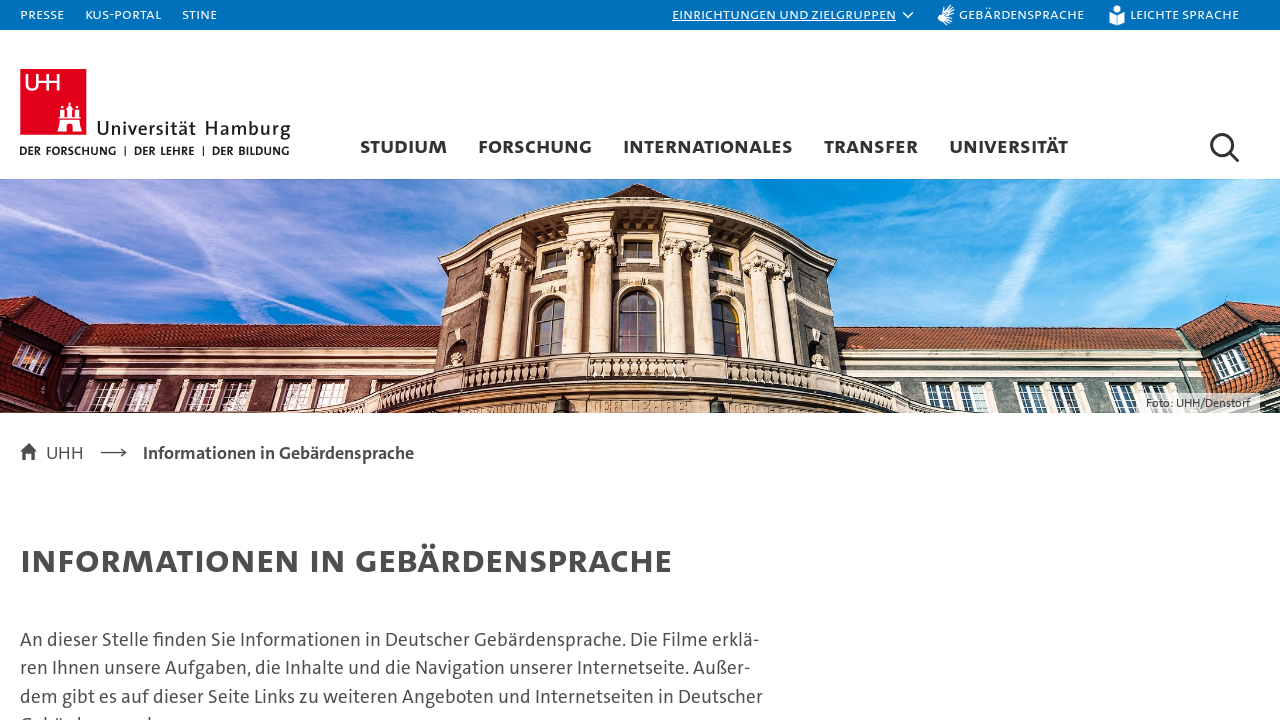

Located 1 source elements in video
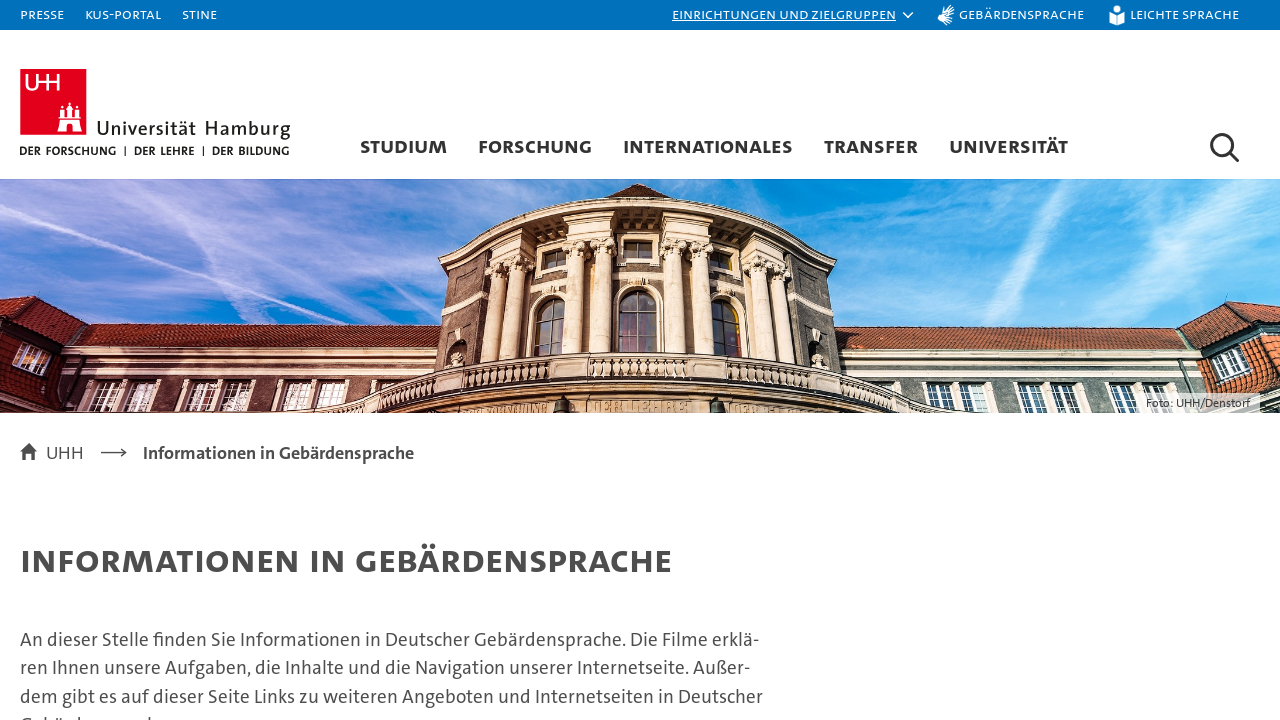

Verified that video has at least one source
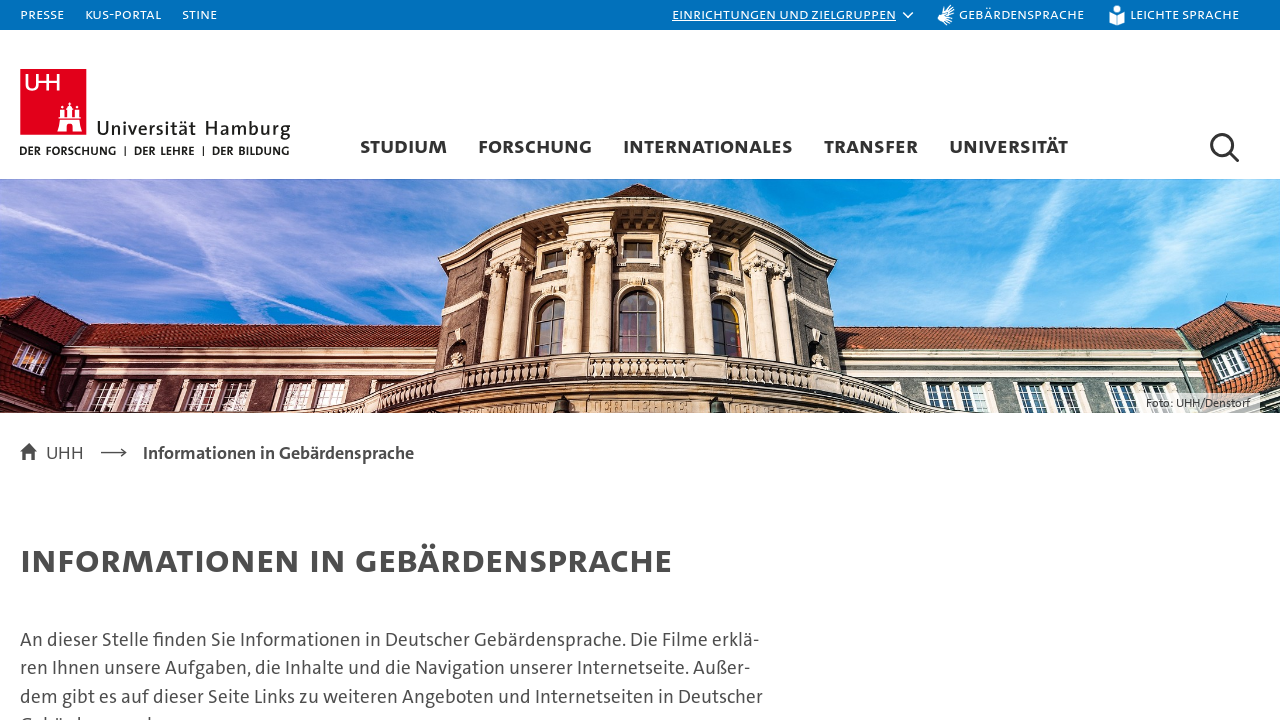

Retrieved src attribute from source: https://l2gdownload.rrz.uni-hamburg.de/abo/00.000_video-37352_2020-09-25_21-15.mp4
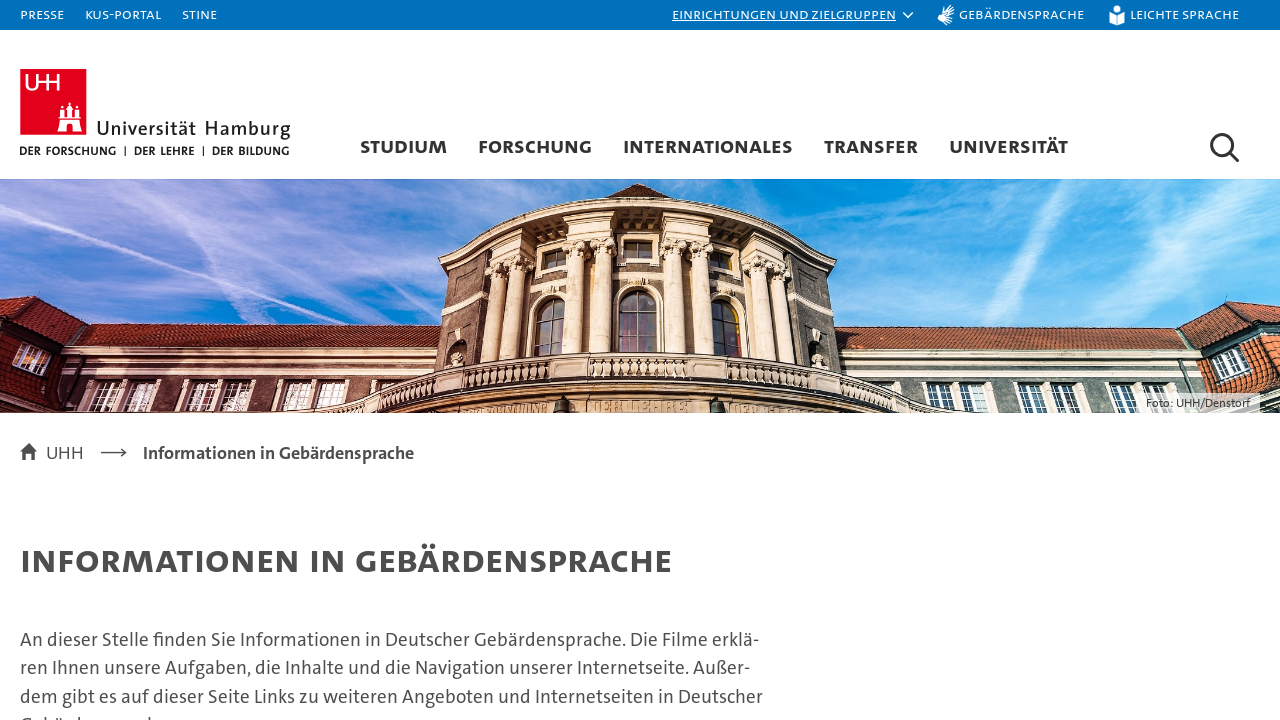

Retrieved type attribute from source: video/mp4
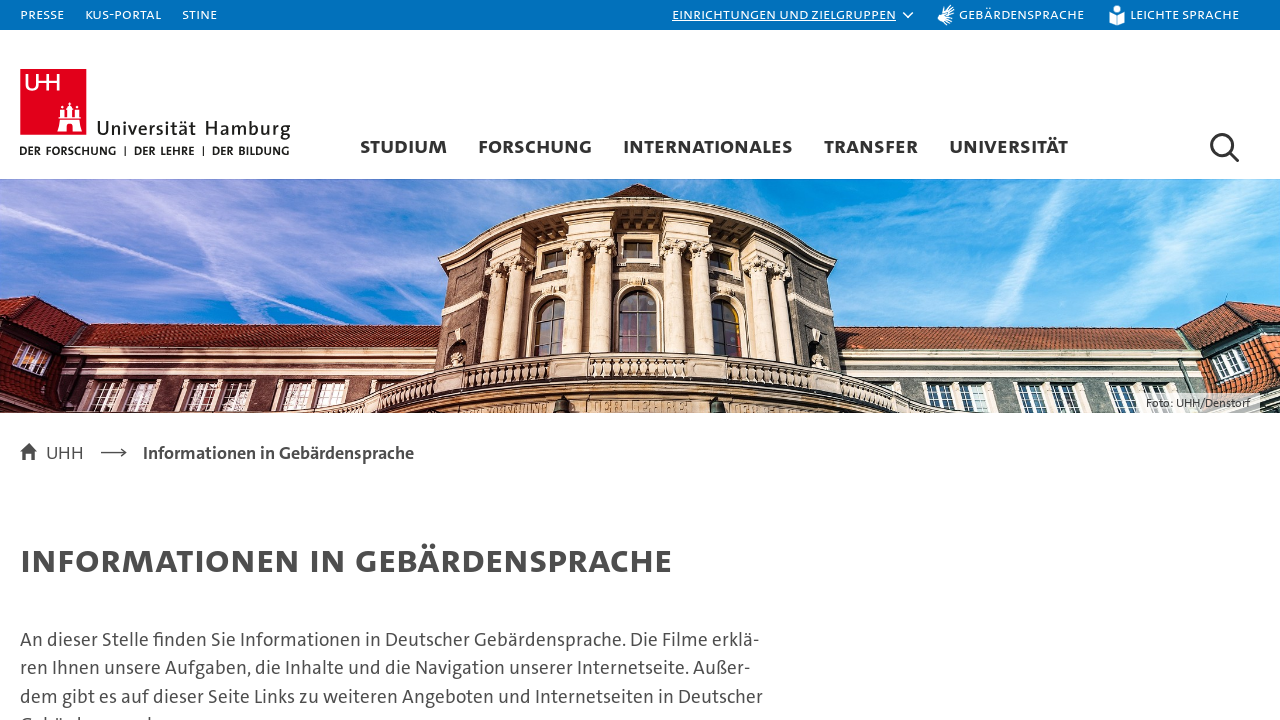

Verified source src attribute is valid and not empty
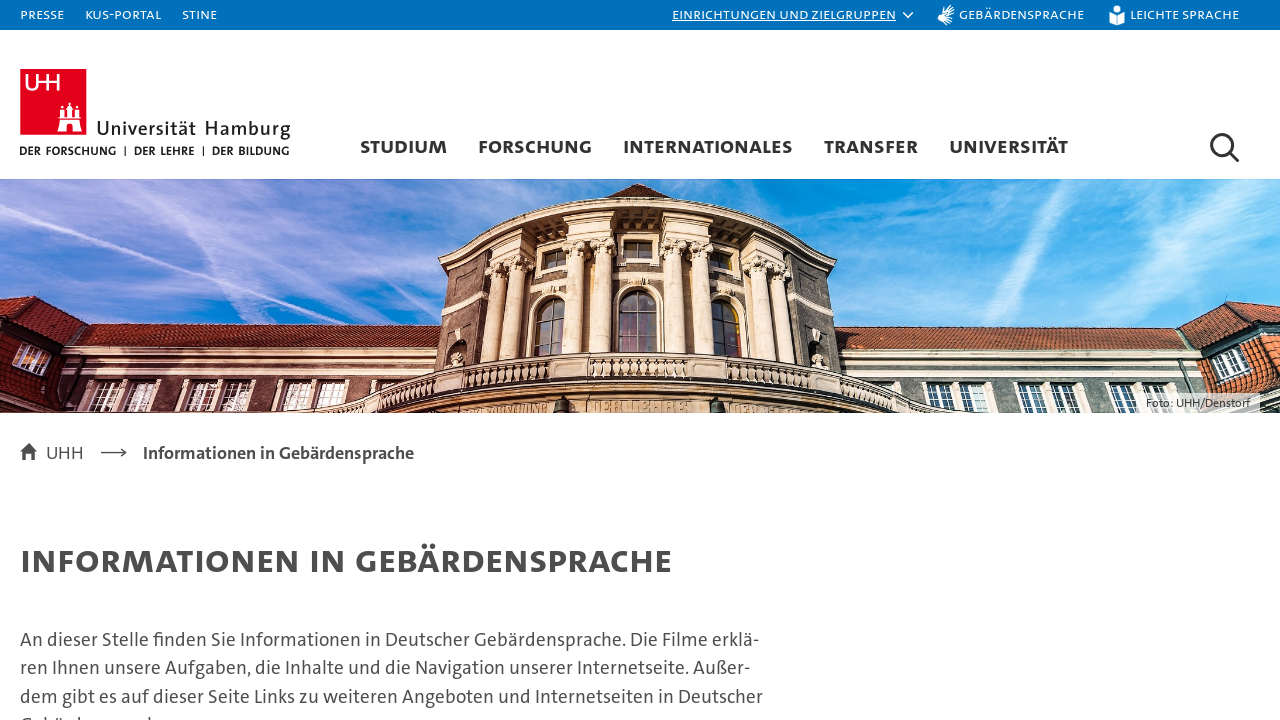

Verified source type attribute is valid and not empty
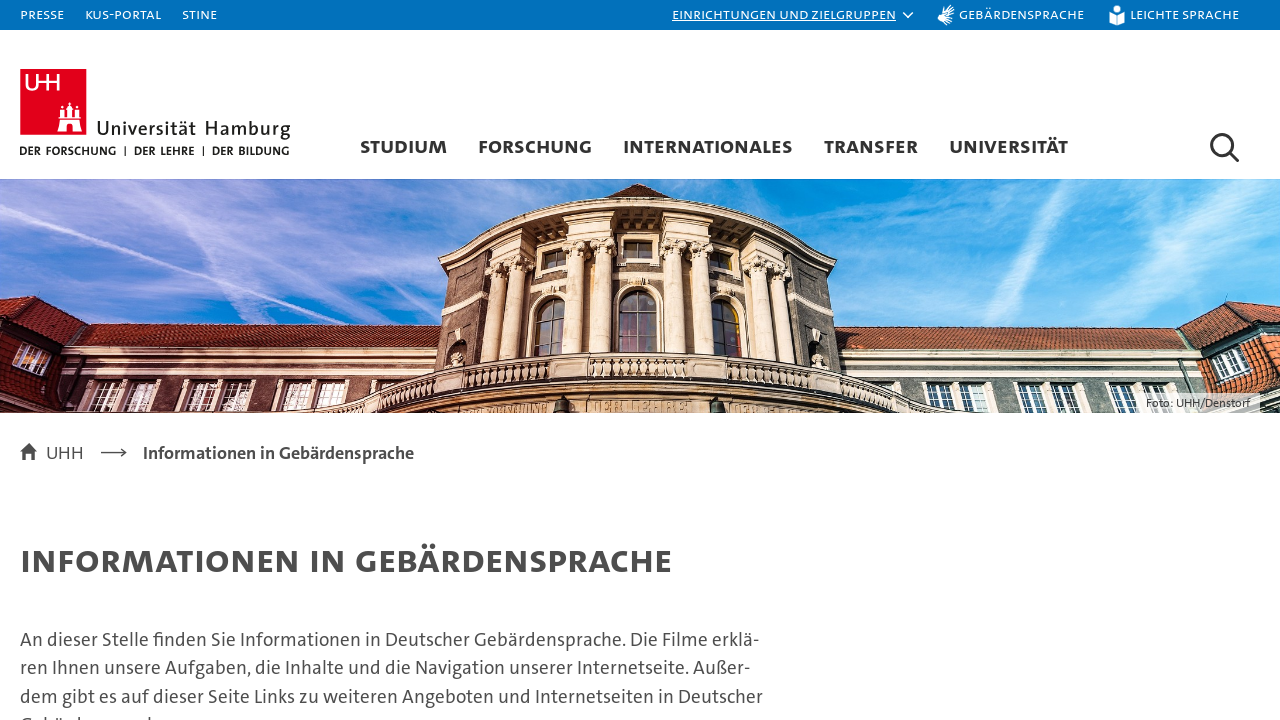

Navigated back to previous page
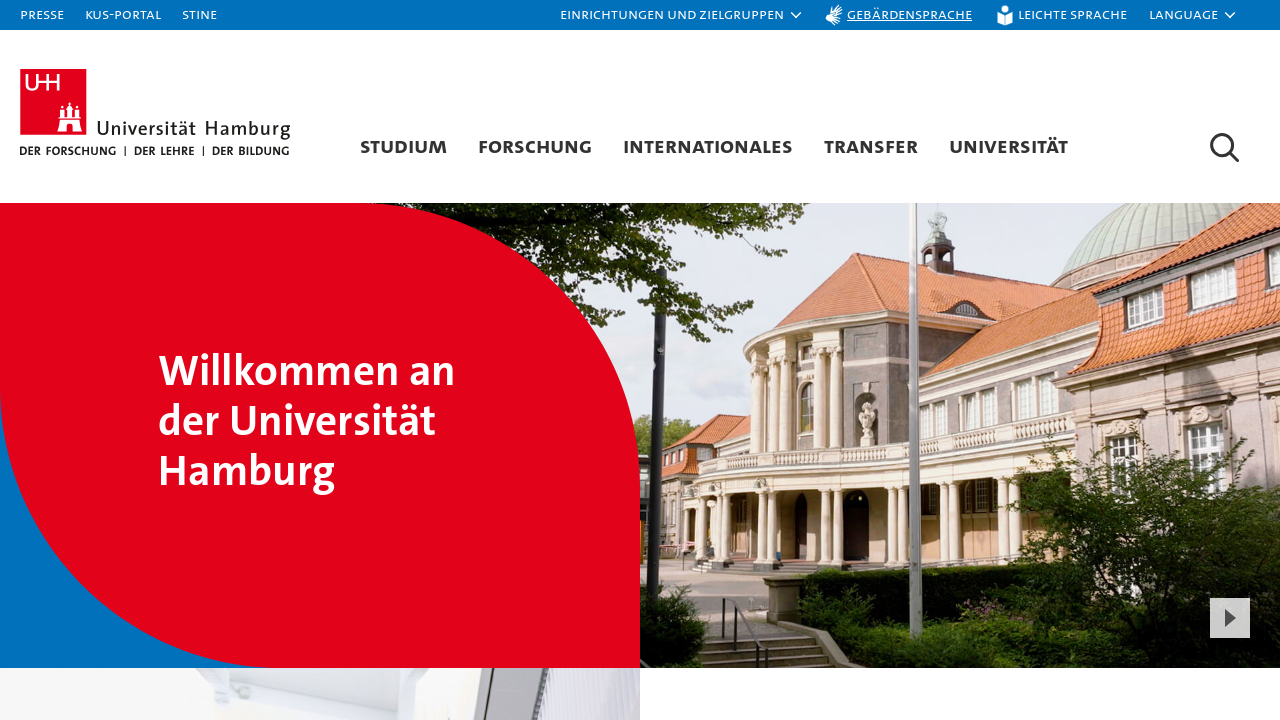

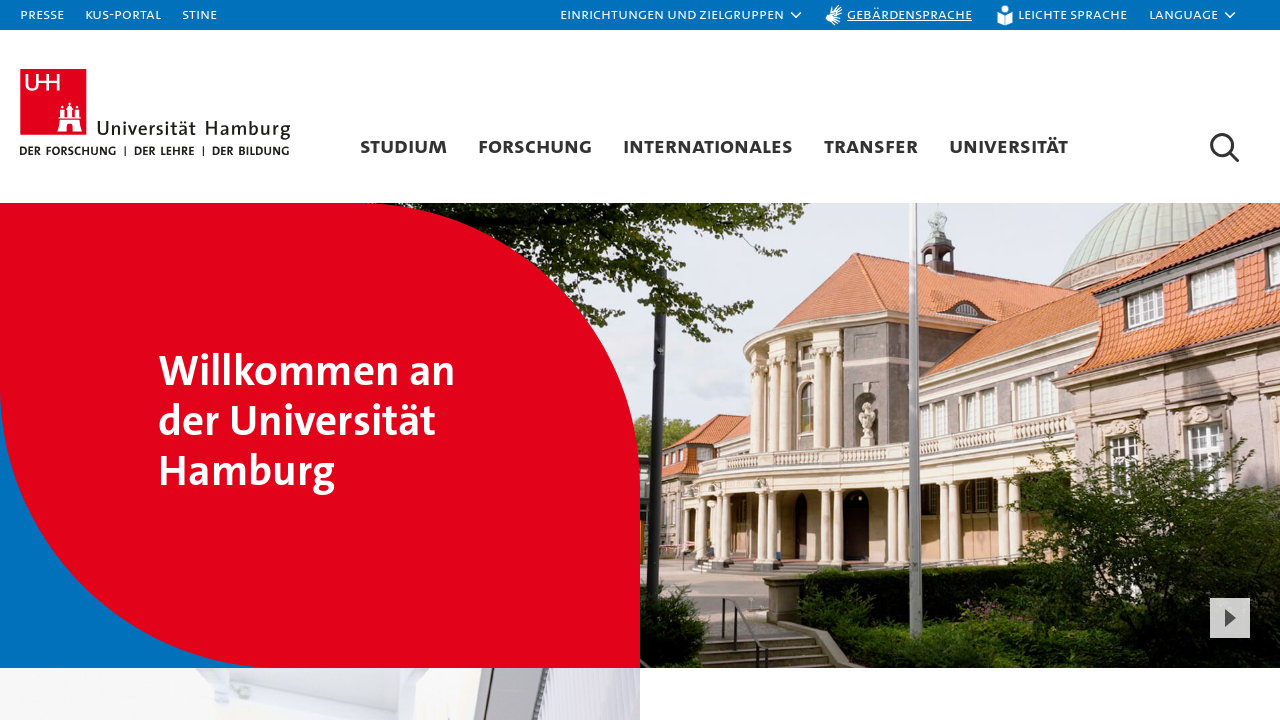